Tests the Delta Airlines calendar date picker by opening the departure date calendar, navigating to March, and selecting the 20th day.

Starting URL: https://www.delta.com/

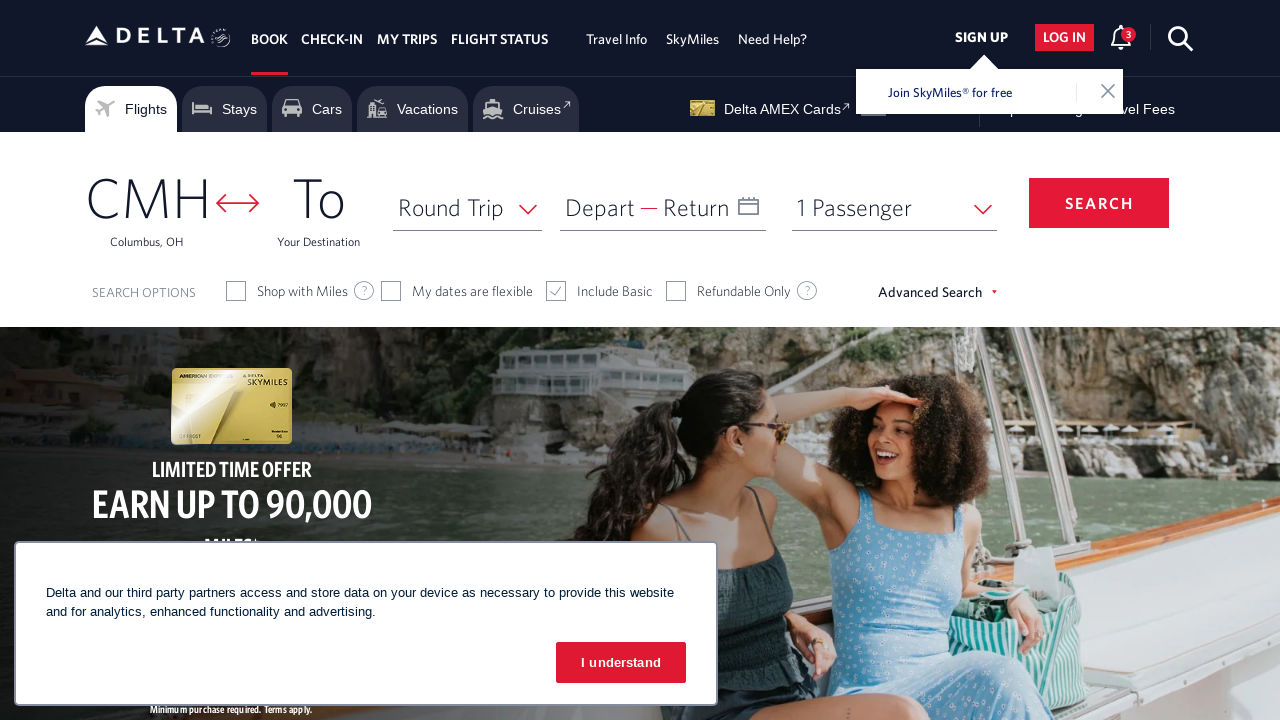

Clicked on departure date picker to open calendar at (600, 207) on xpath=//span[text()='Depart']
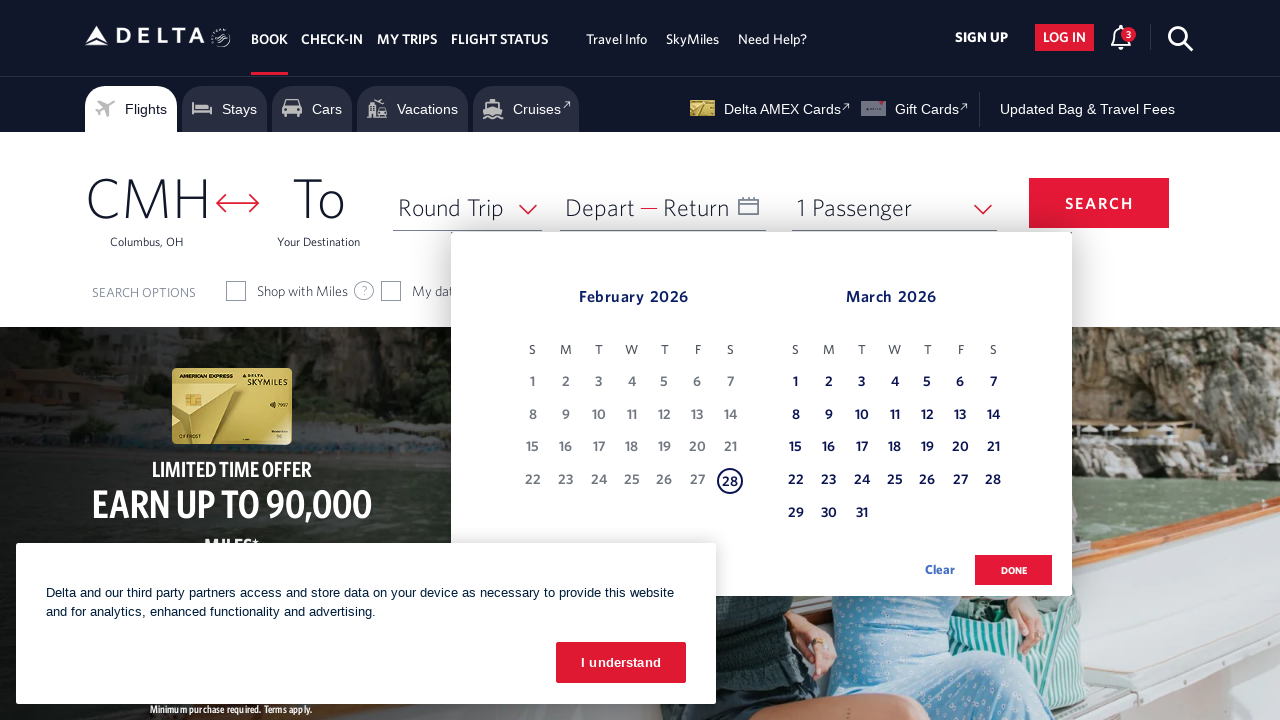

Calendar date picker loaded and became visible
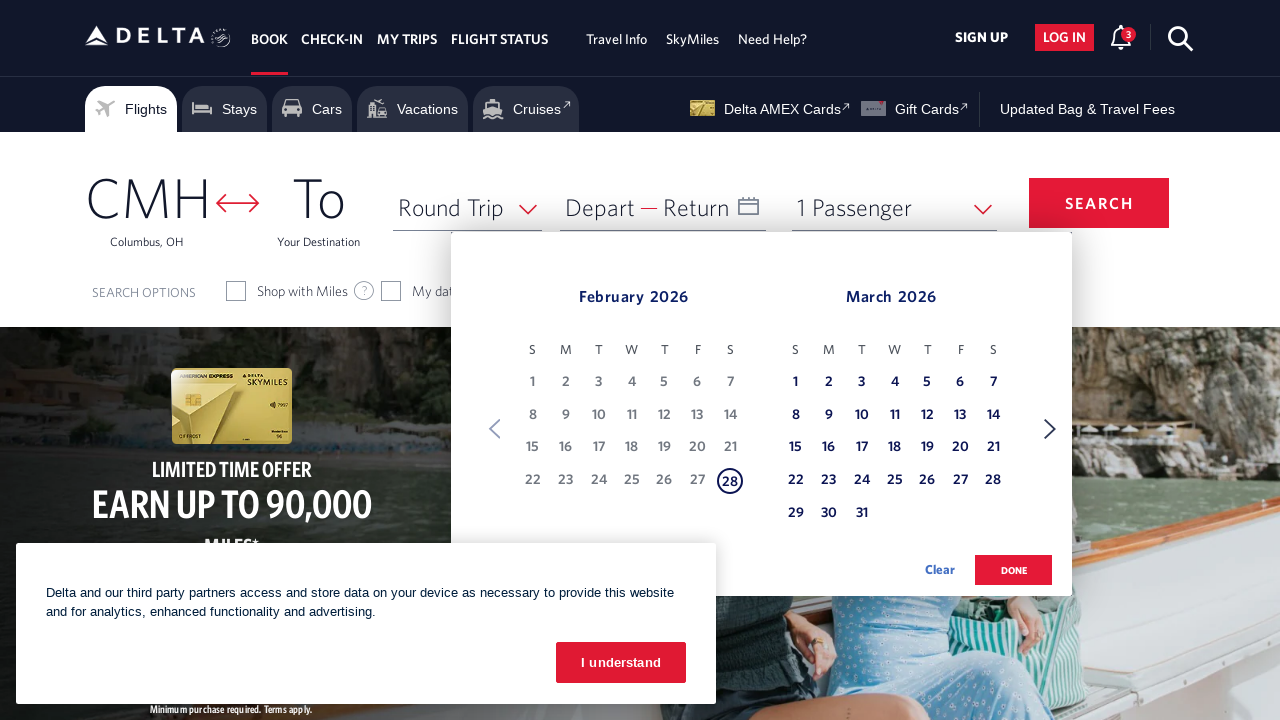

Retrieved current month text: February
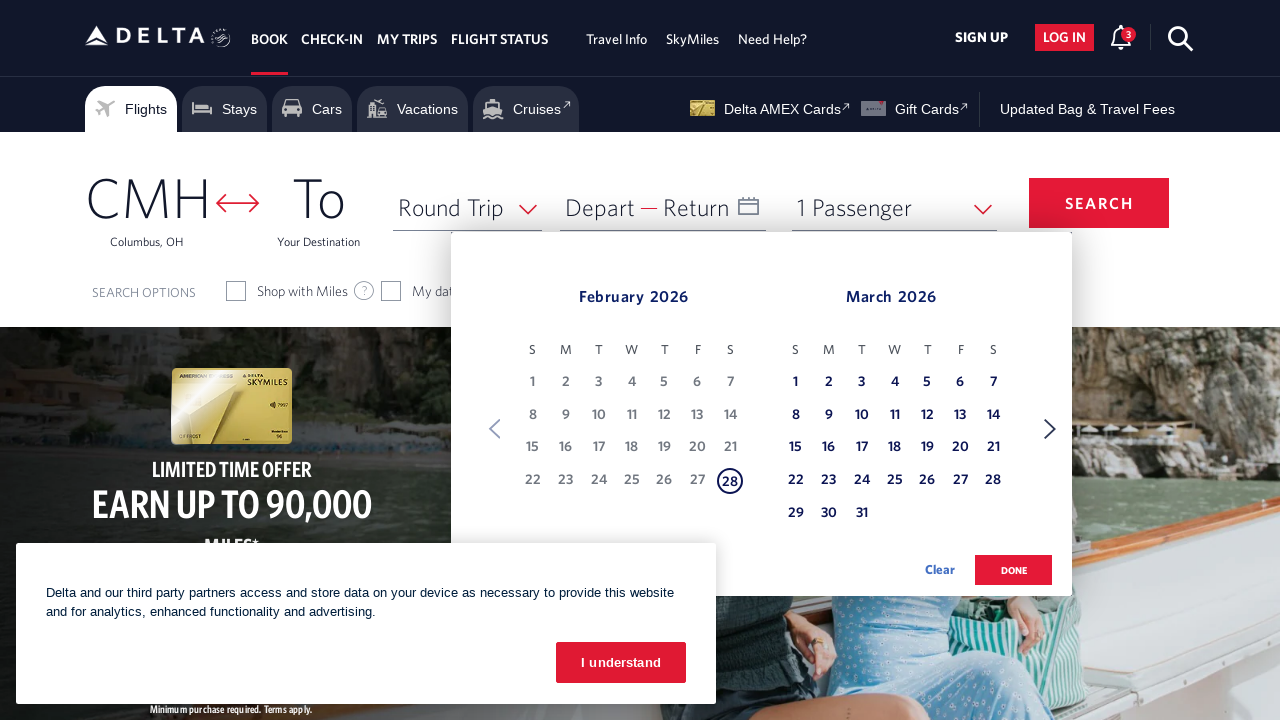

Clicked Next button to navigate to next month at (1050, 429) on xpath=//span[text()='Next']
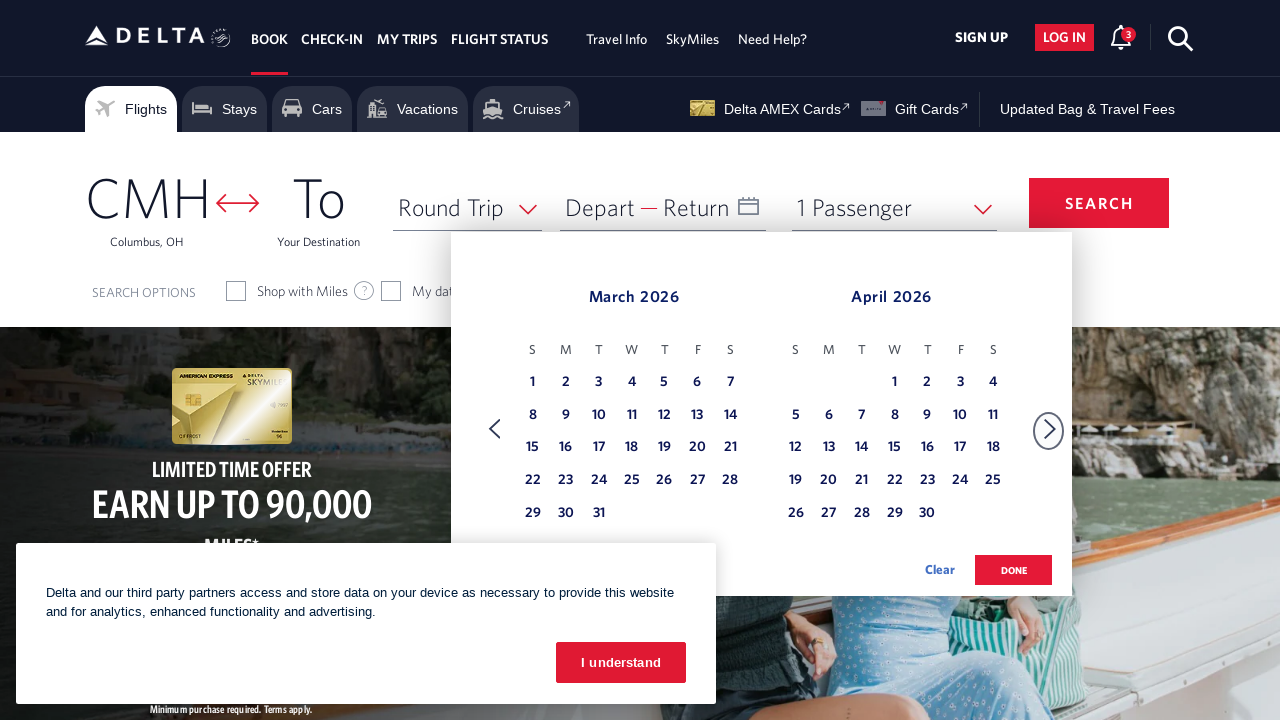

Waited for calendar to update after month navigation
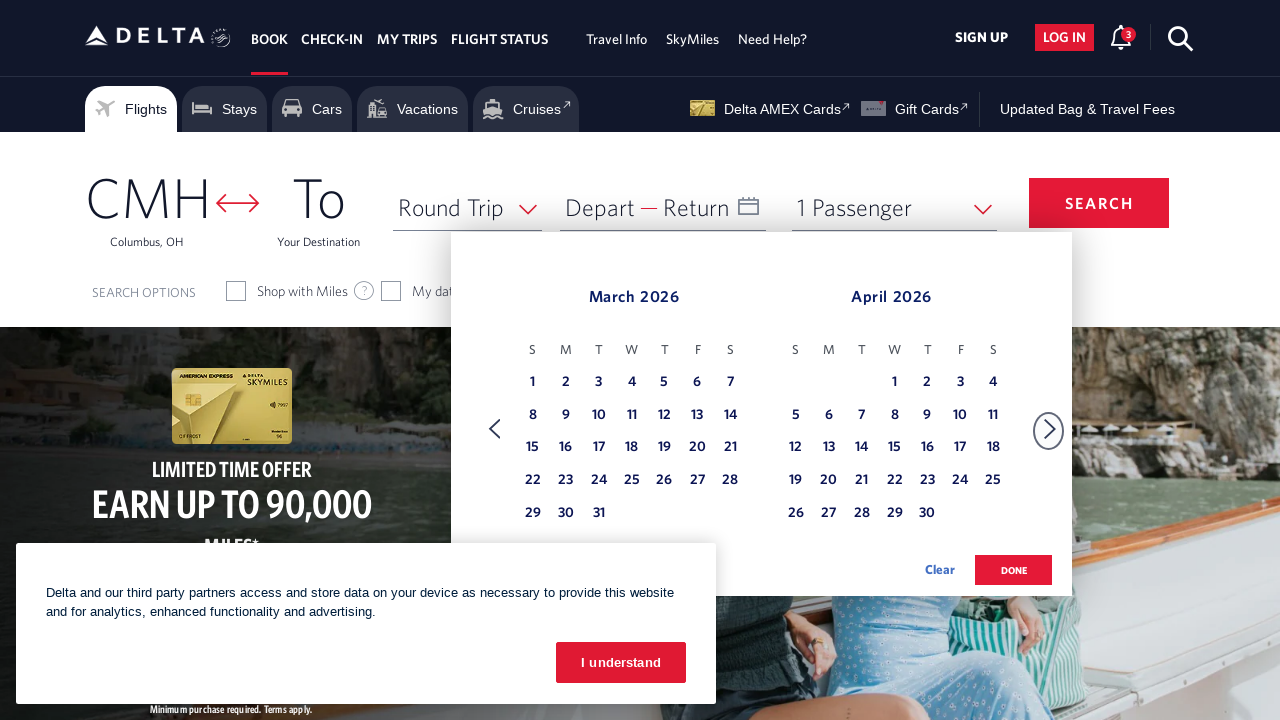

Retrieved current month text: March
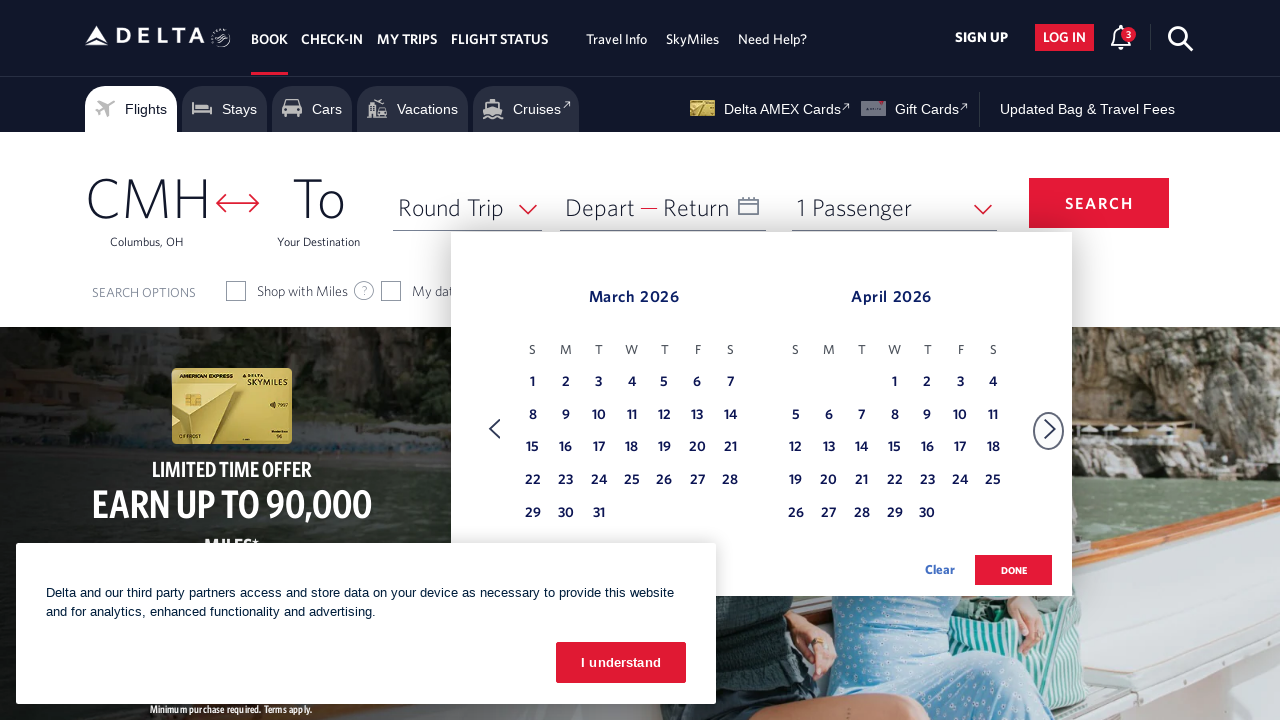

Found March calendar month
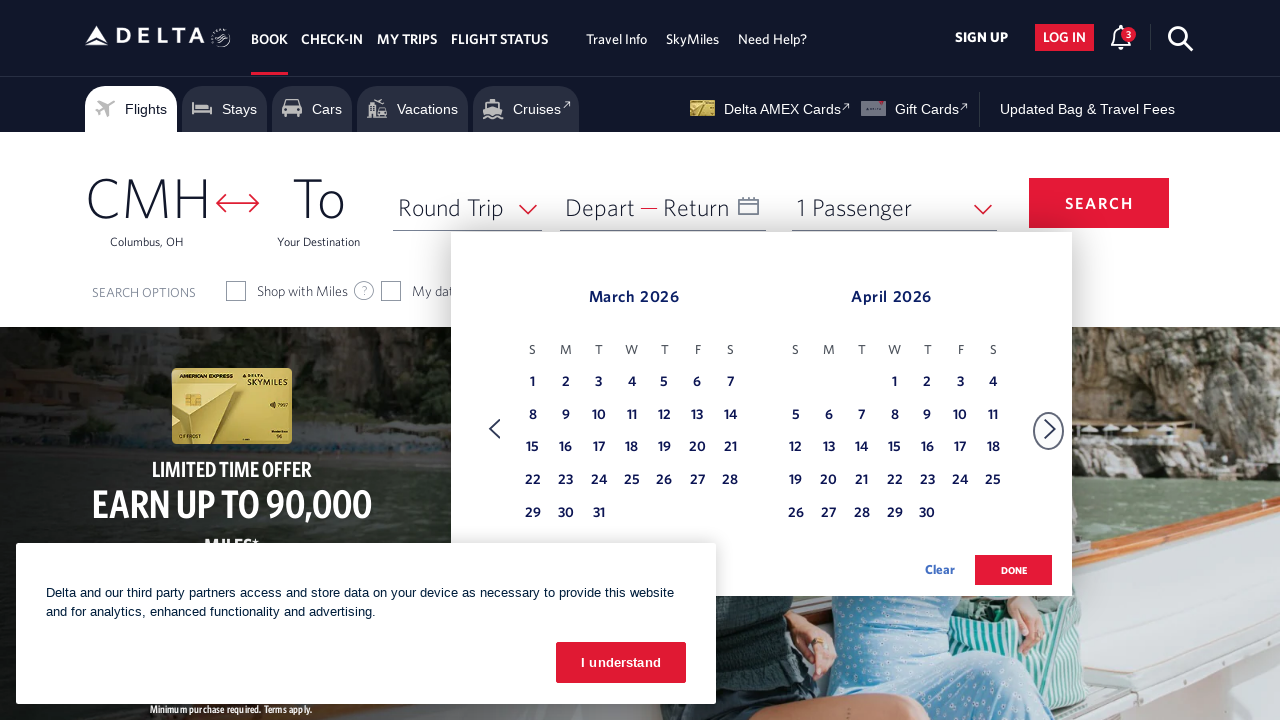

Retrieved calendar date elements, found 49 dates
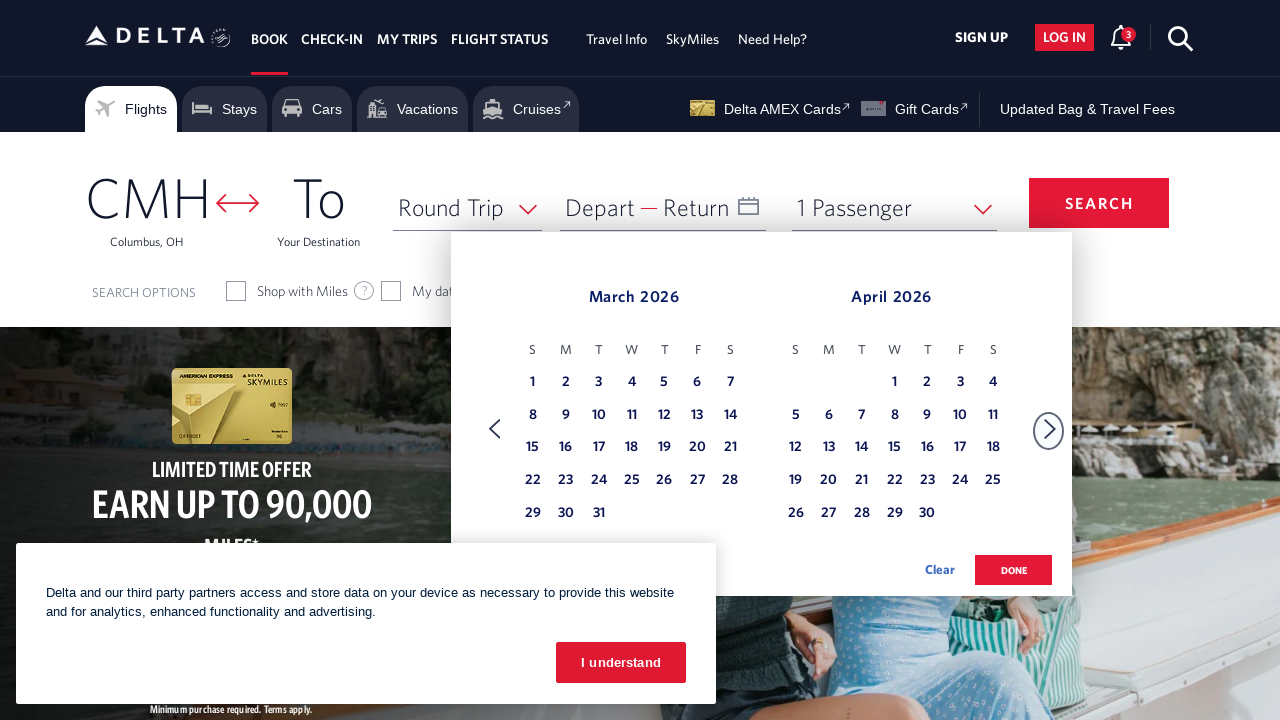

Clicked on March 20th in the calendar at (697, 448) on (//table[contains(@class,'dl-datepicker-calendar')])[1]/tbody/tr/td >> nth=26
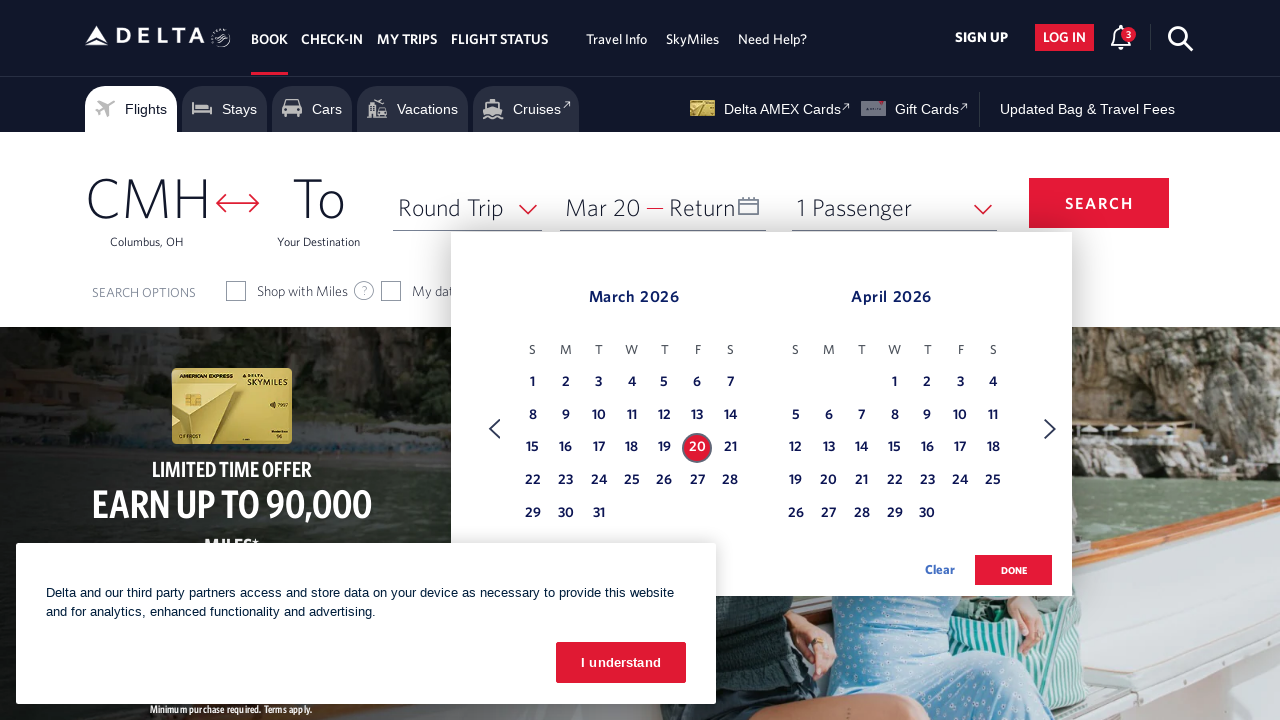

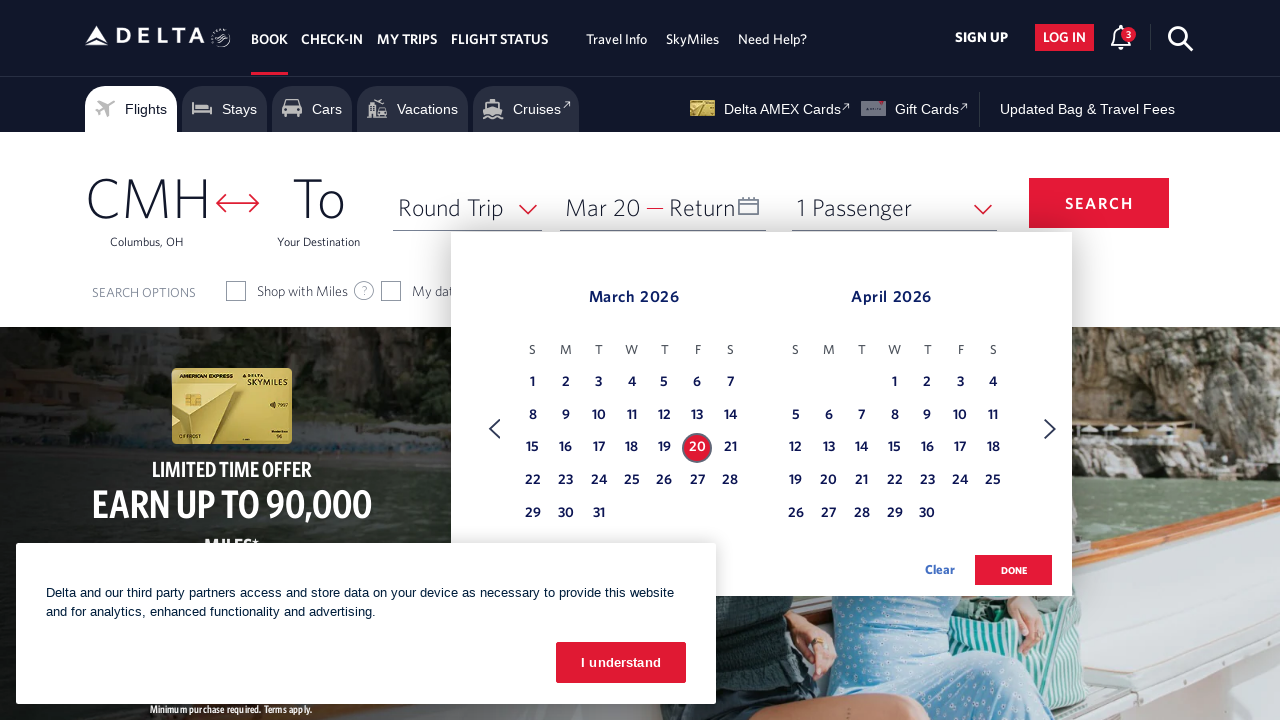